Tests opening multiple links from the footer's first column in new tabs and retrieving their titles

Starting URL: https://rahulshettyacademy.com/AutomationPractice/

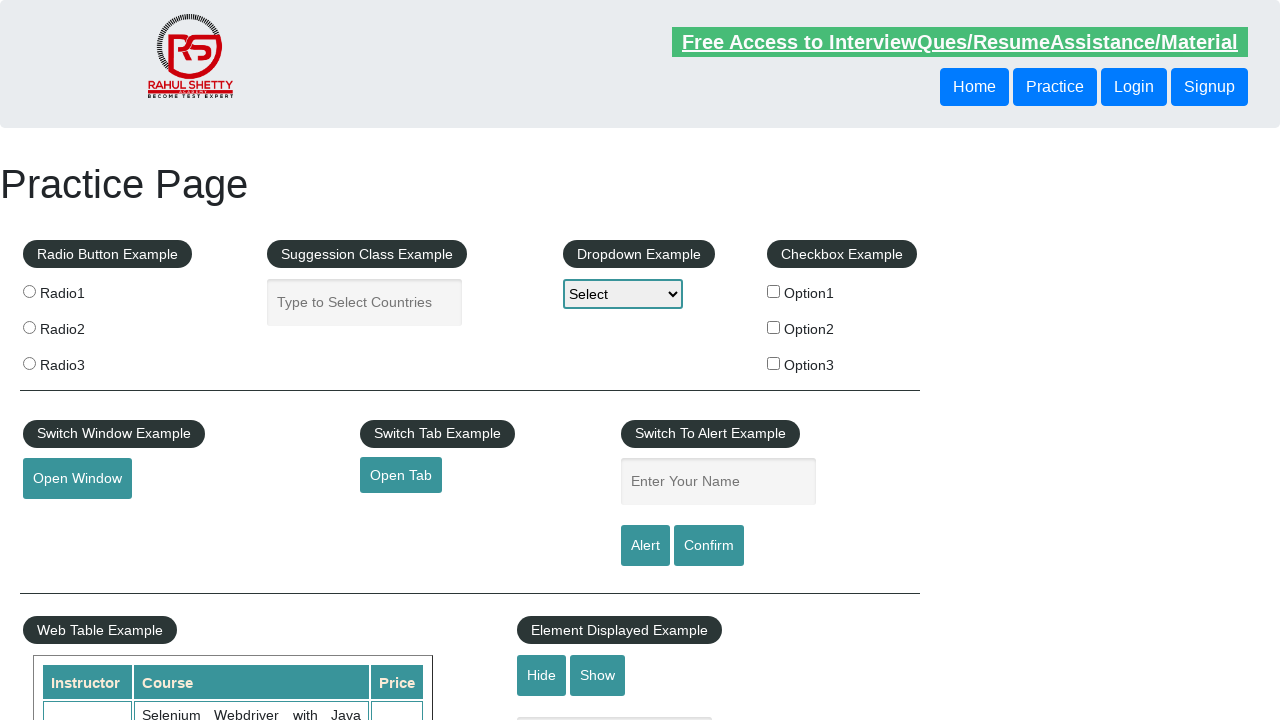

Counted all links on the page
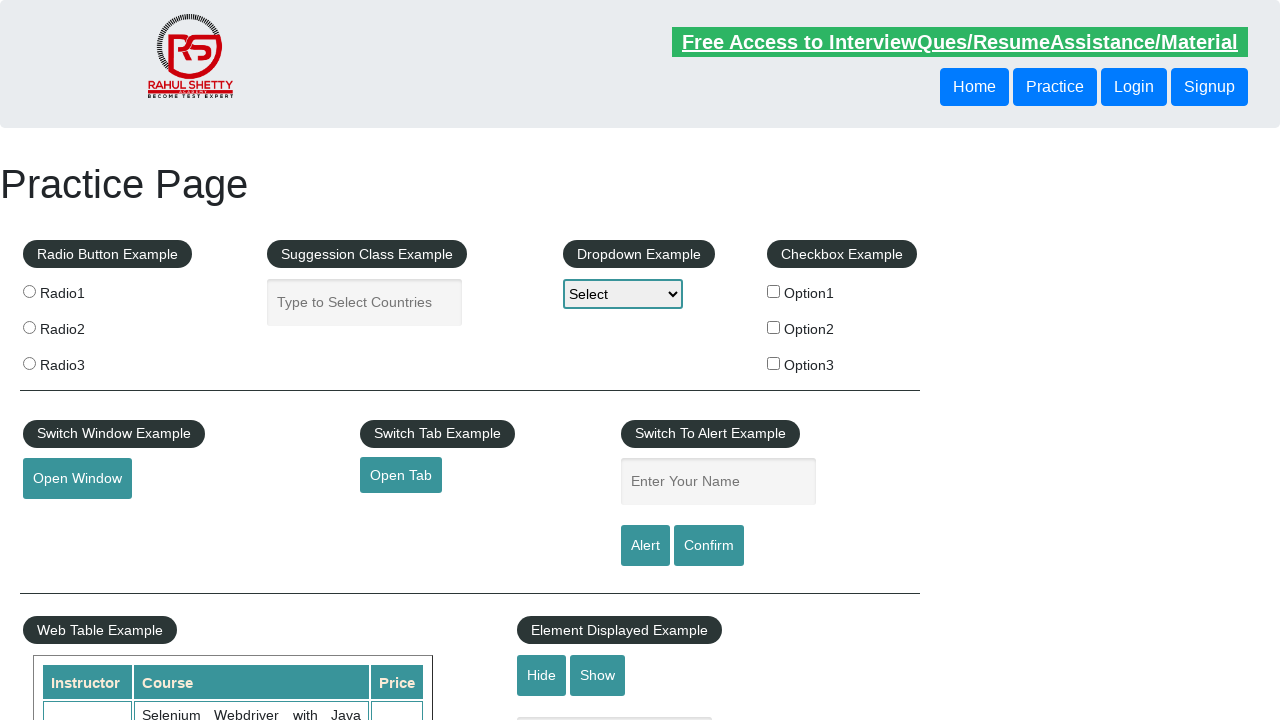

Located footer element with ID 'gf-BIG'
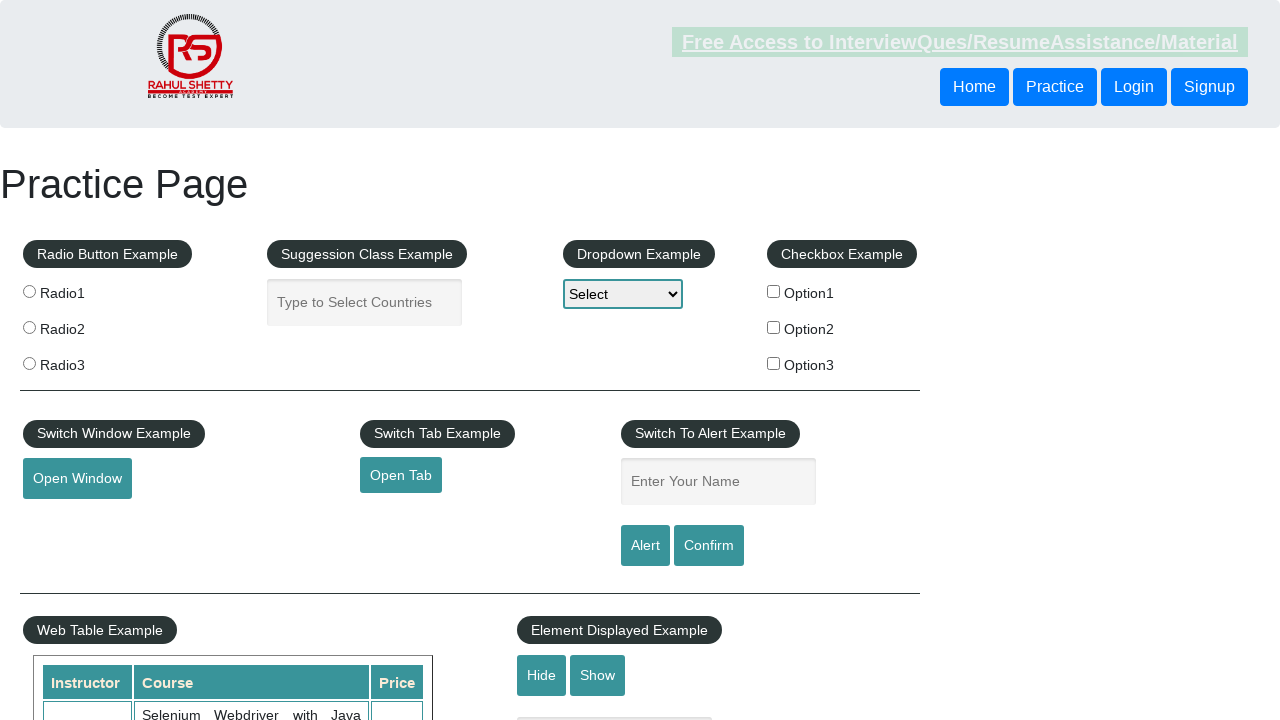

Counted all links within footer element
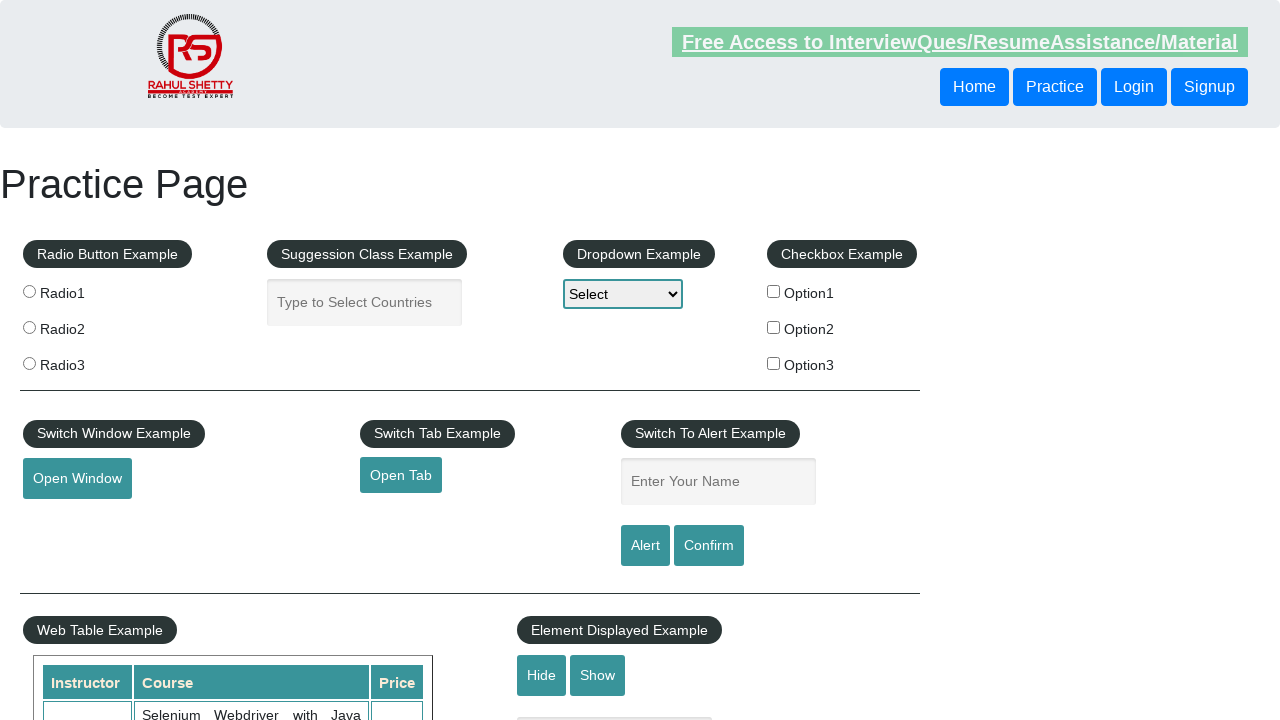

Located first column of footer table
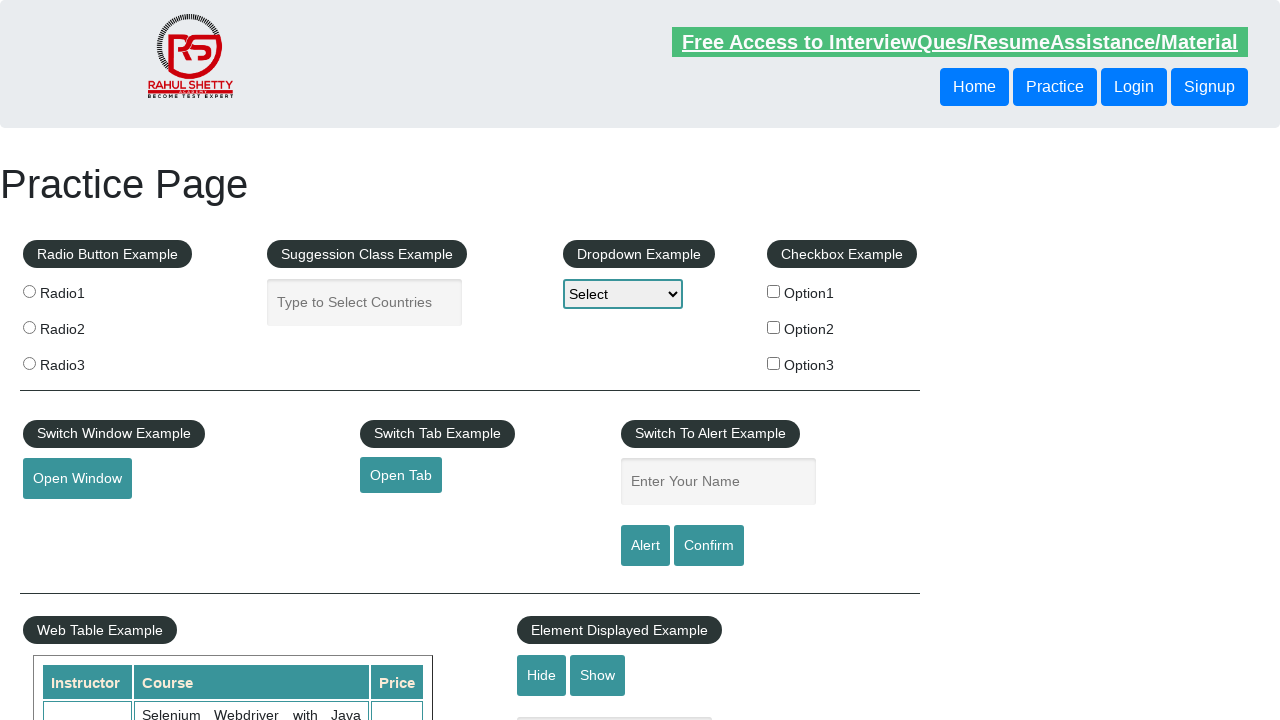

Counted all links in first column of footer
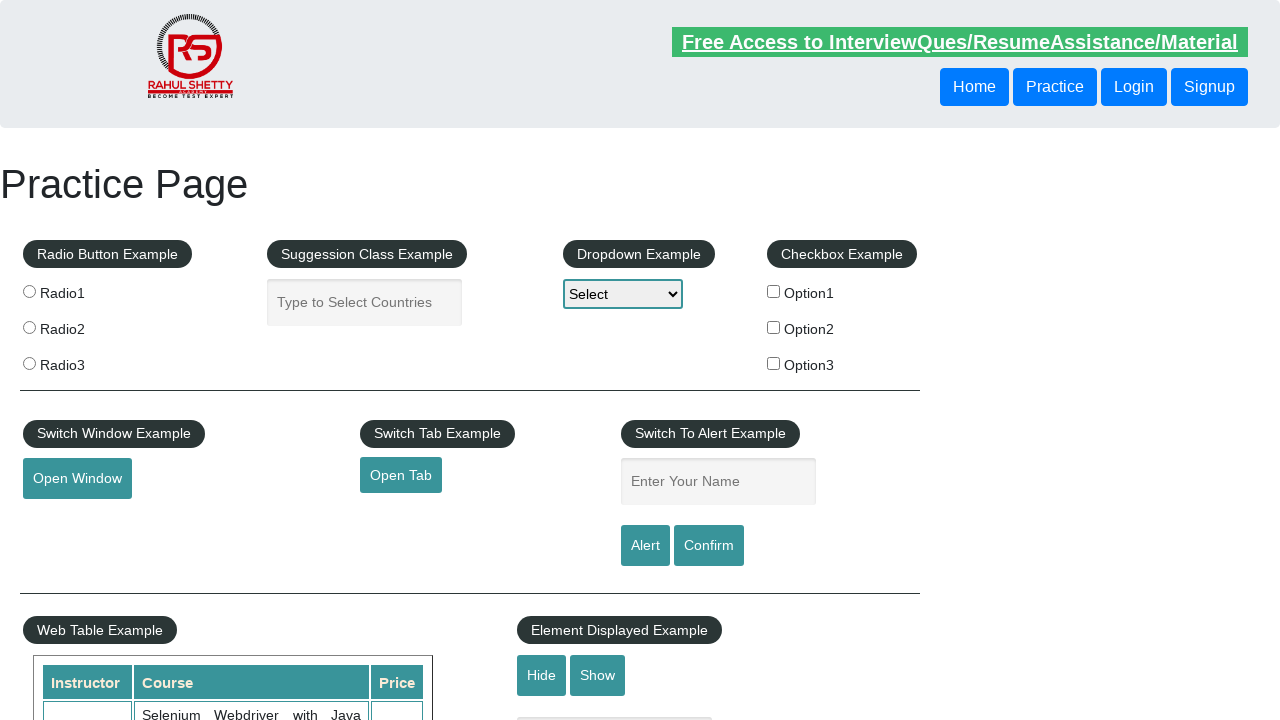

Located link at index 1 in first column
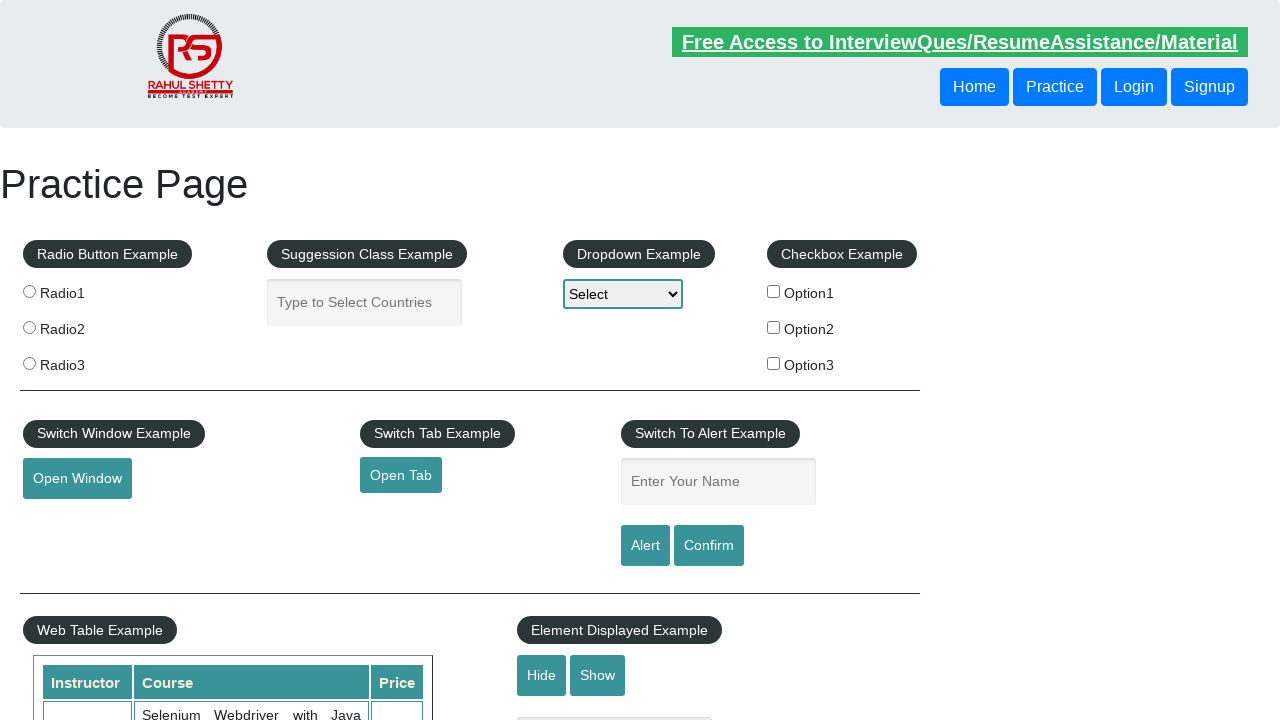

Opened link 1 in new tab using Ctrl+Click at (68, 520) on #gf-BIG >> xpath=//table/tbody/tr/td[1]/ul >> a >> nth=1
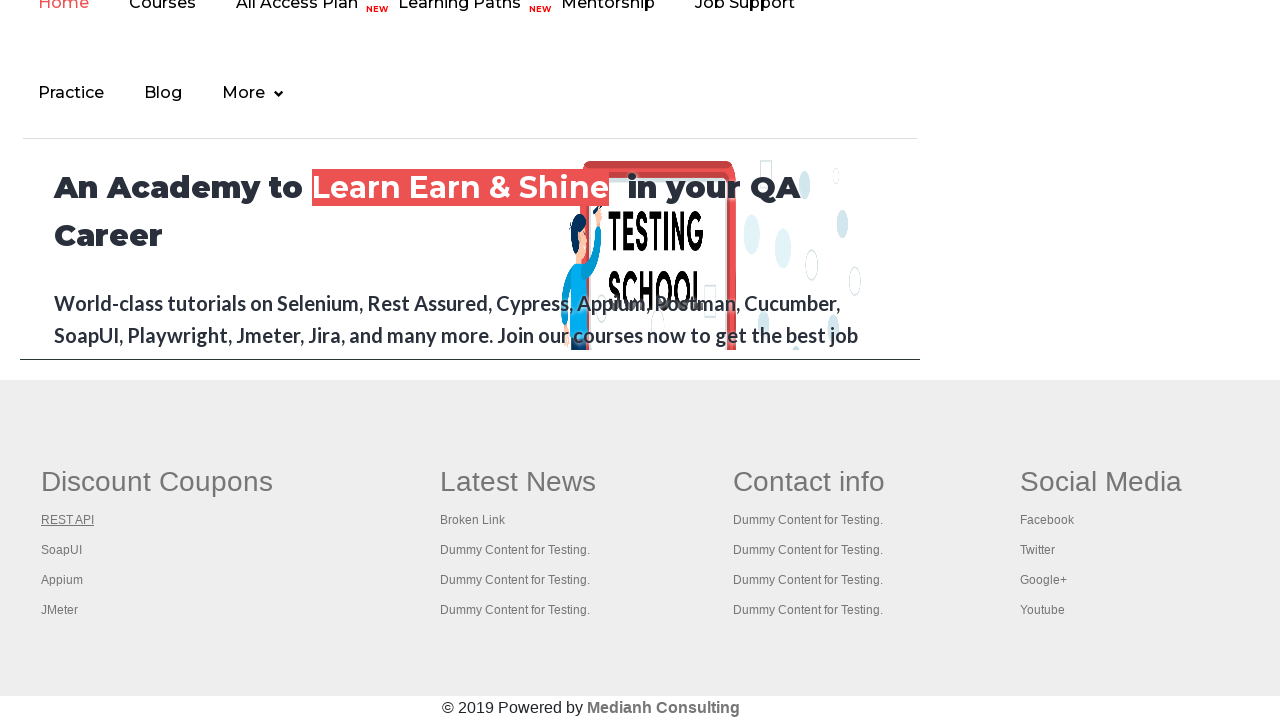

New page 1 object obtained
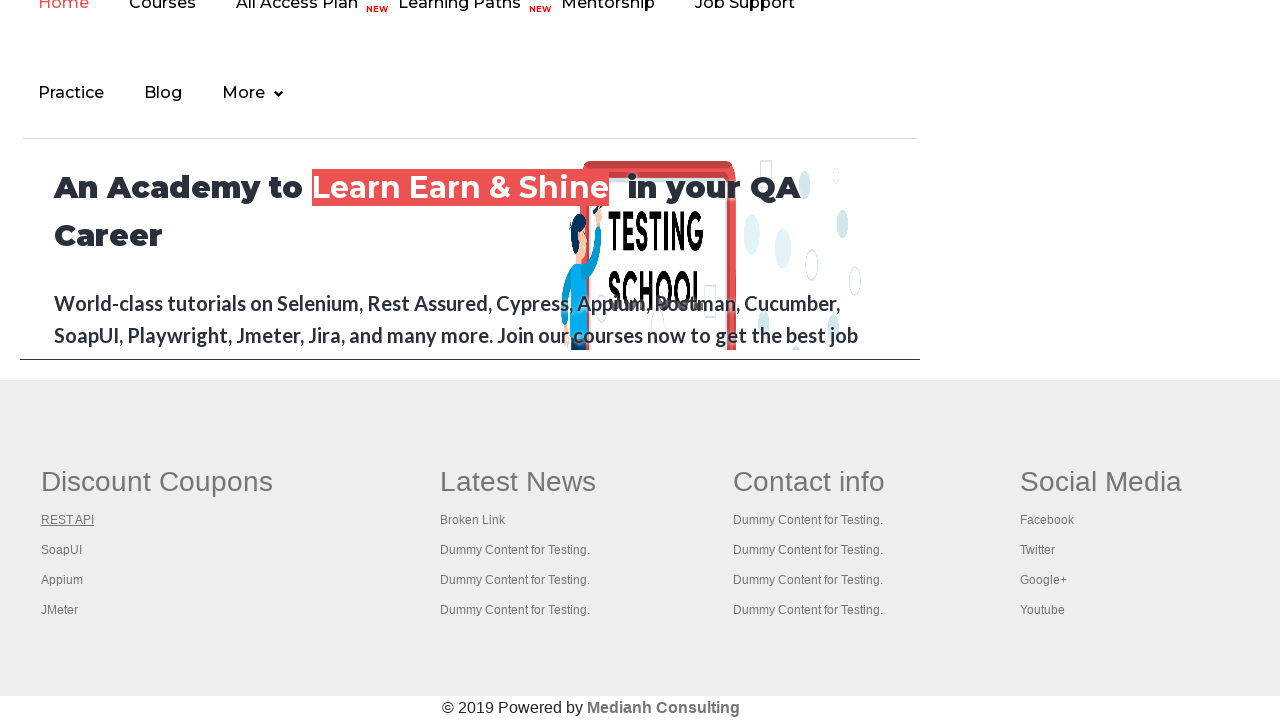

Waited for new page 1 to load completely
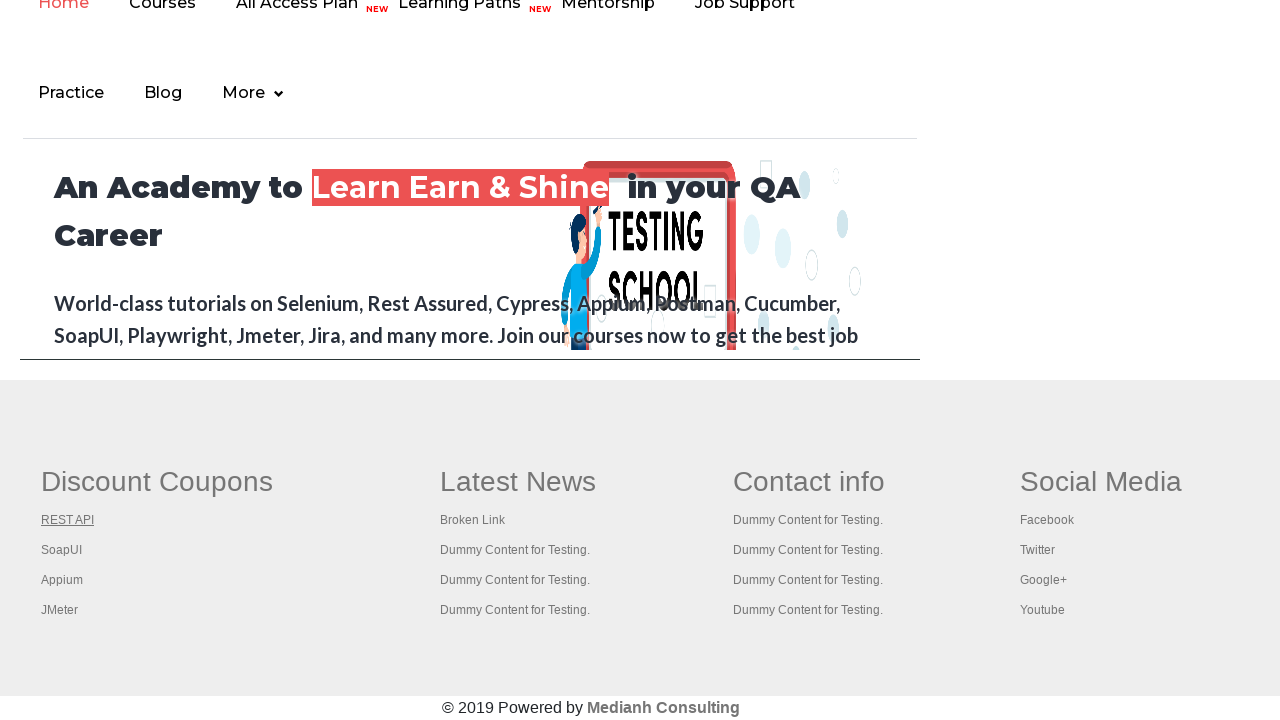

Retrieved title from new page 1: 'REST API Tutorial'
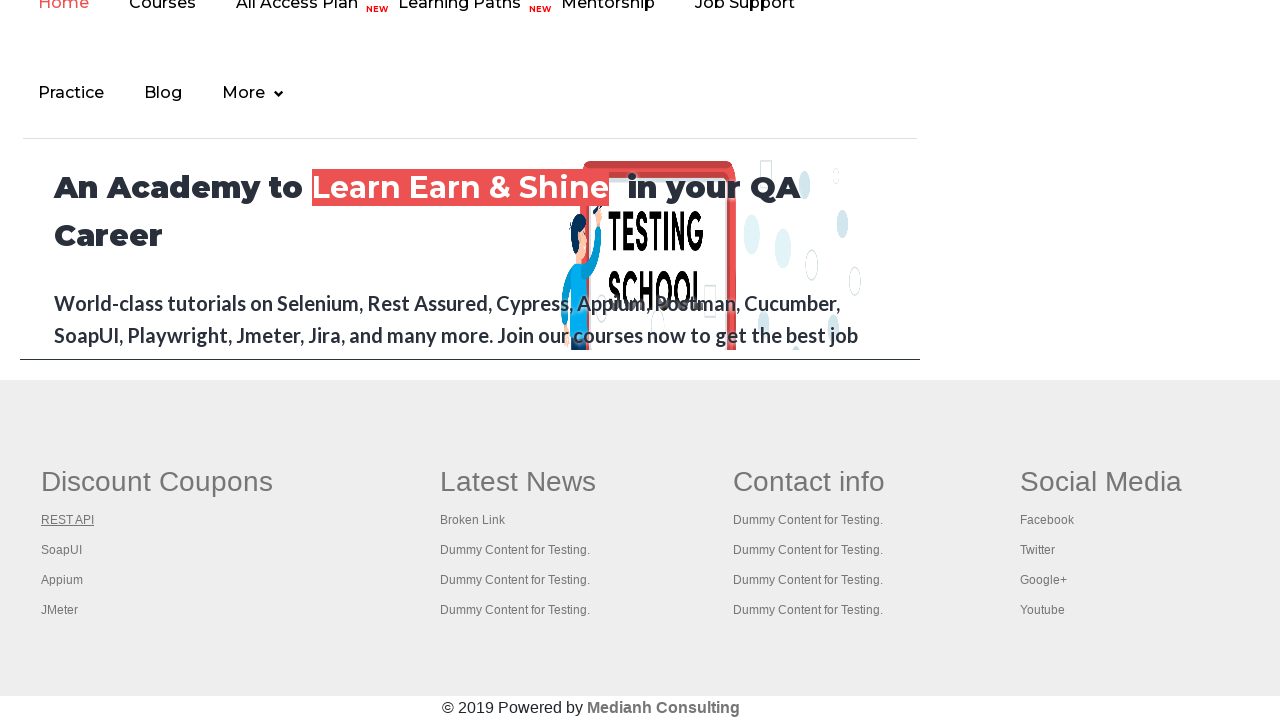

Closed new page 1
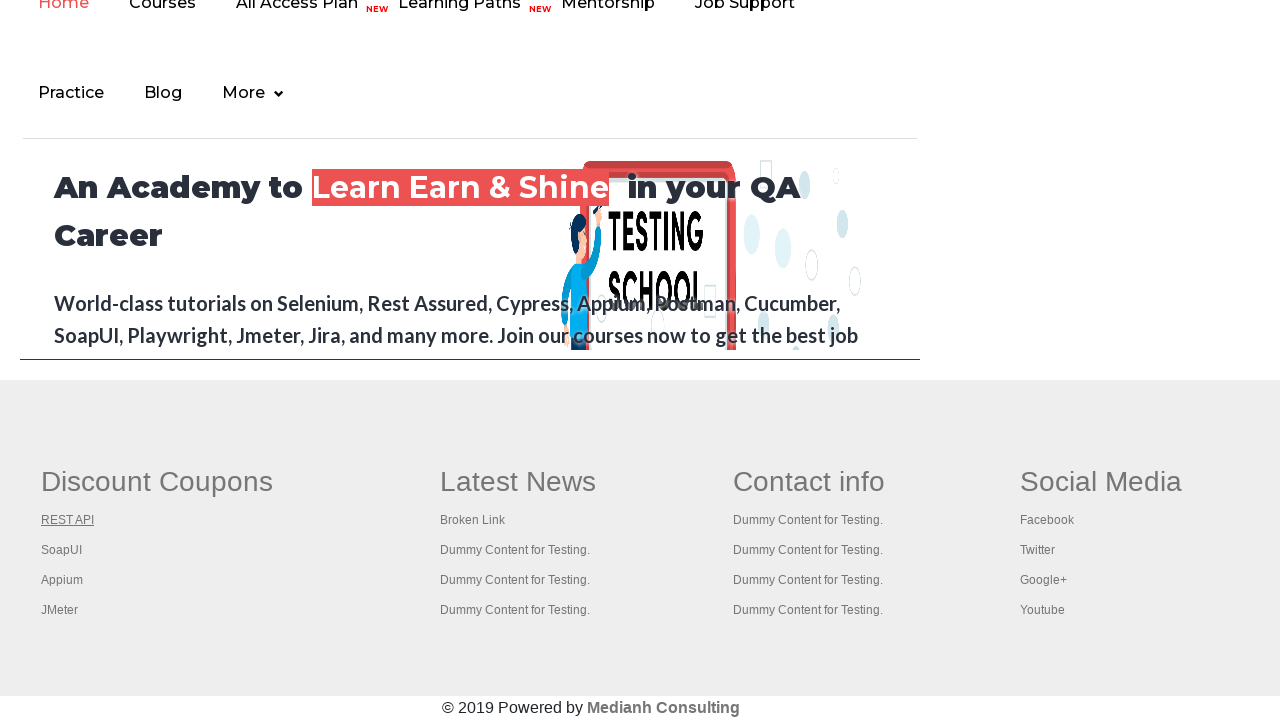

Located link at index 2 in first column
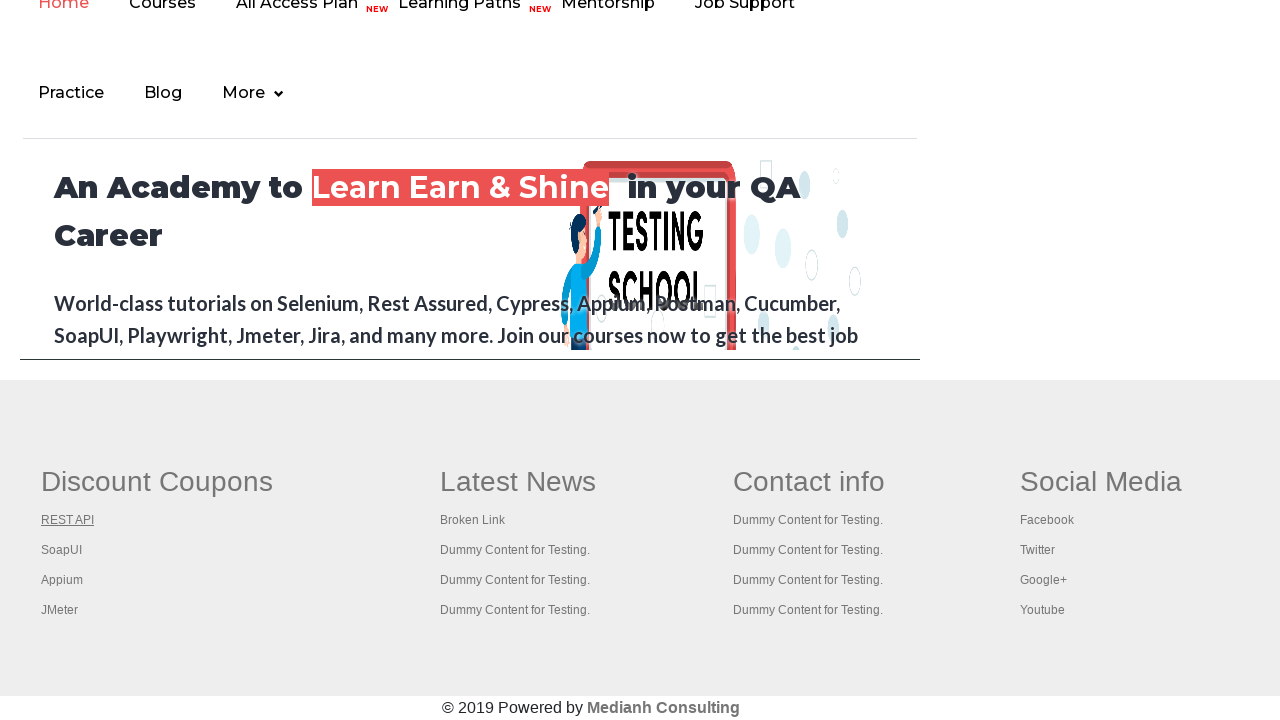

Opened link 2 in new tab using Ctrl+Click at (62, 550) on #gf-BIG >> xpath=//table/tbody/tr/td[1]/ul >> a >> nth=2
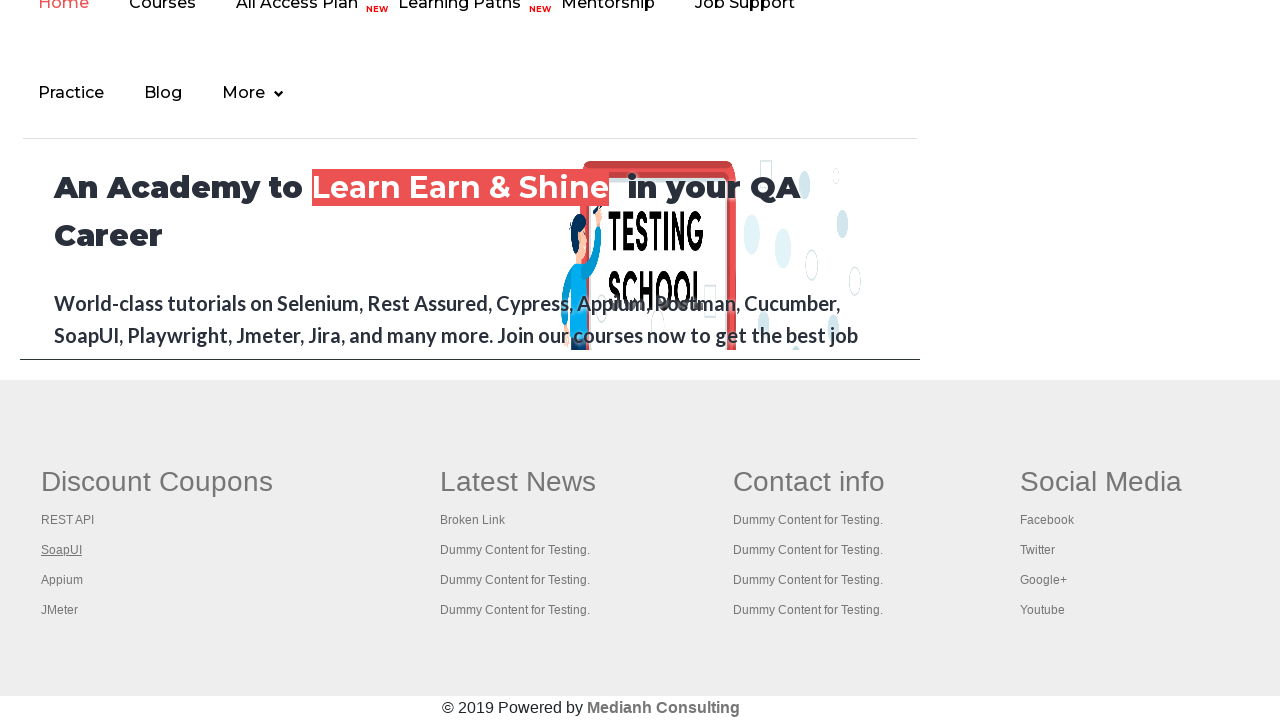

New page 2 object obtained
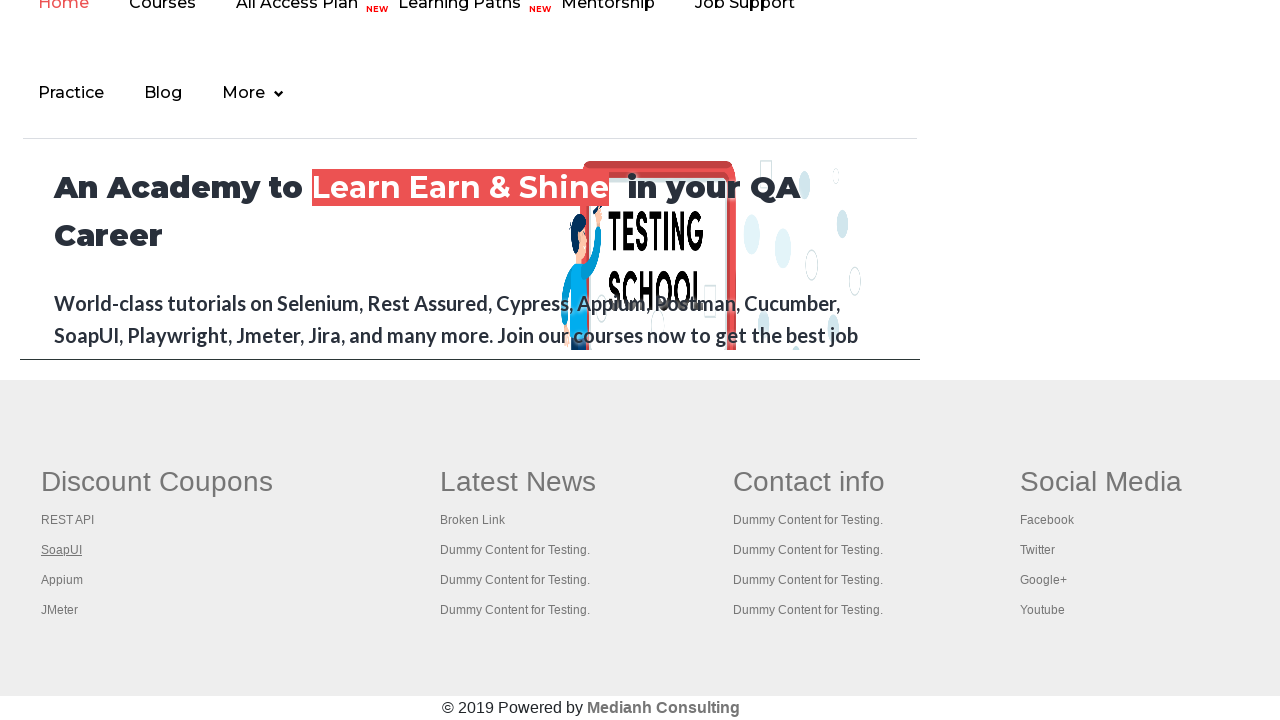

Waited for new page 2 to load completely
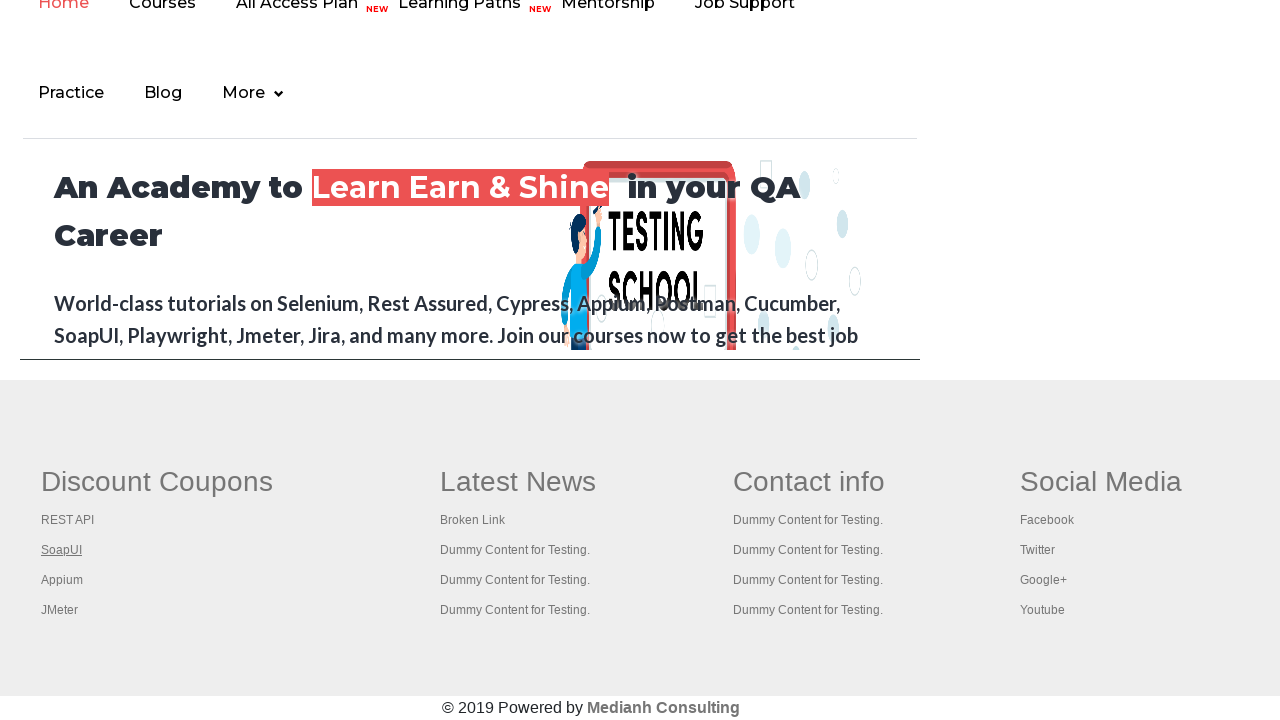

Retrieved title from new page 2: 'The World’s Most Popular API Testing Tool | SoapUI'
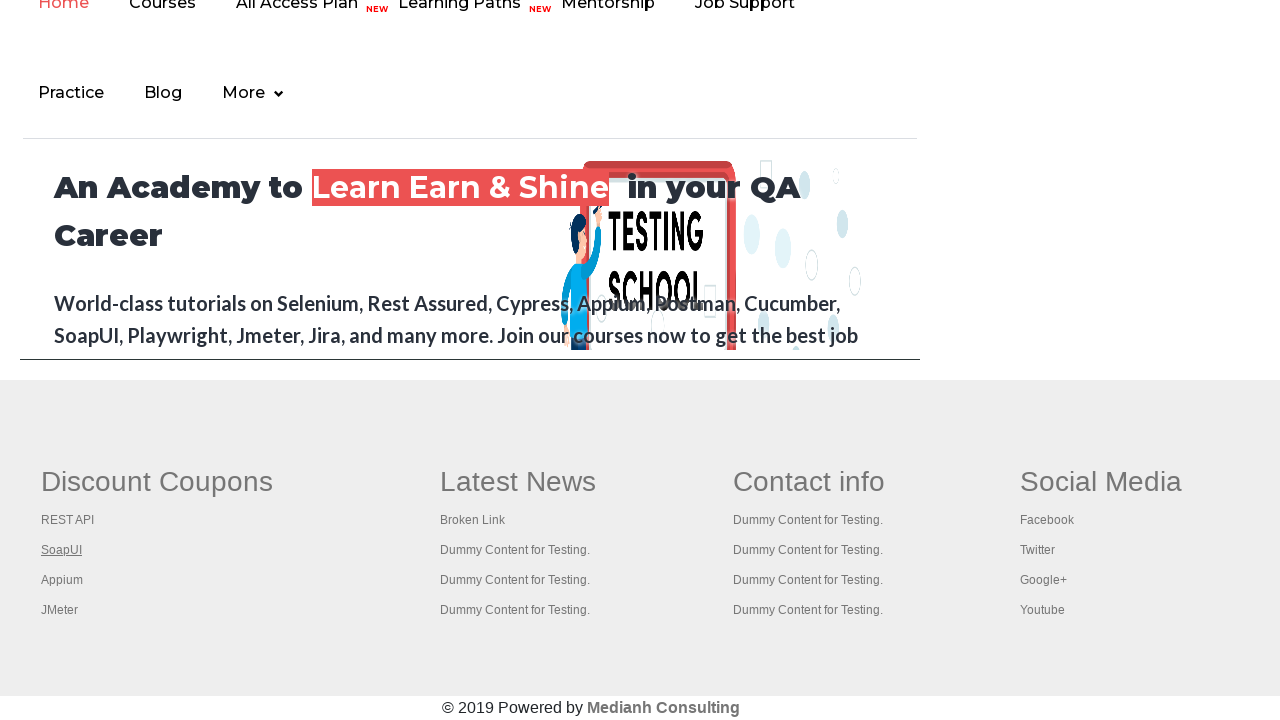

Closed new page 2
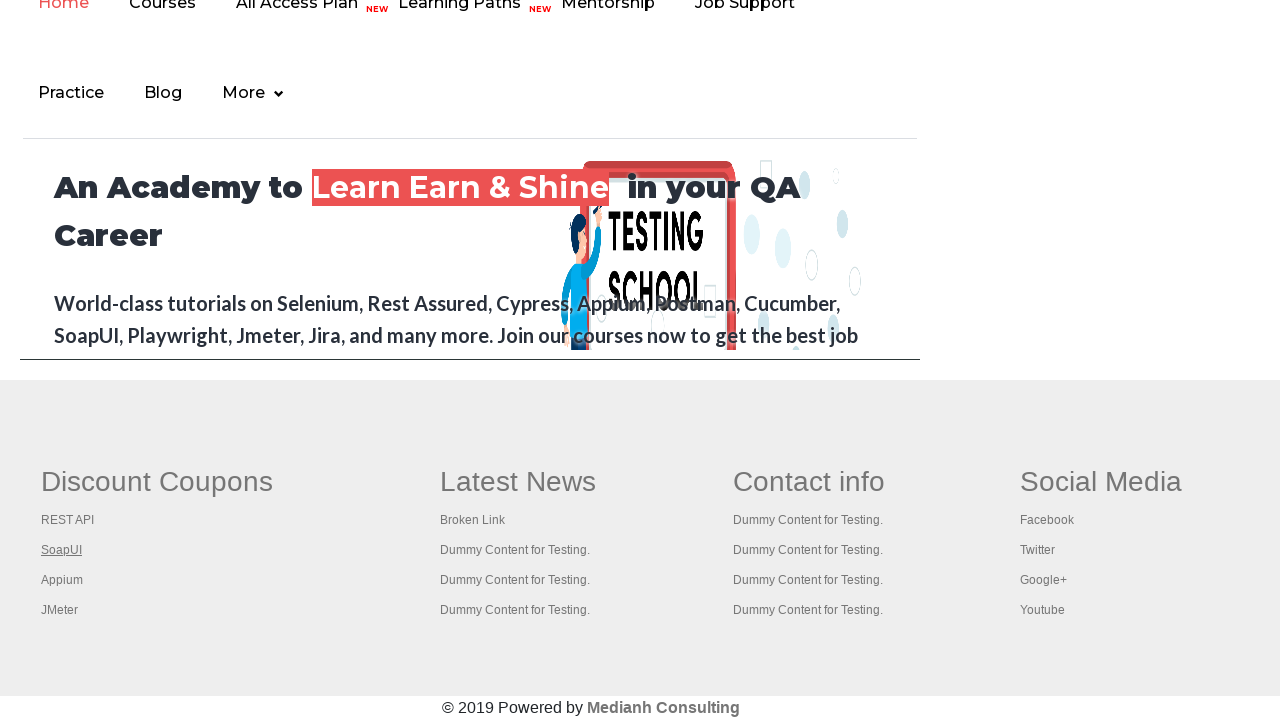

Located link at index 3 in first column
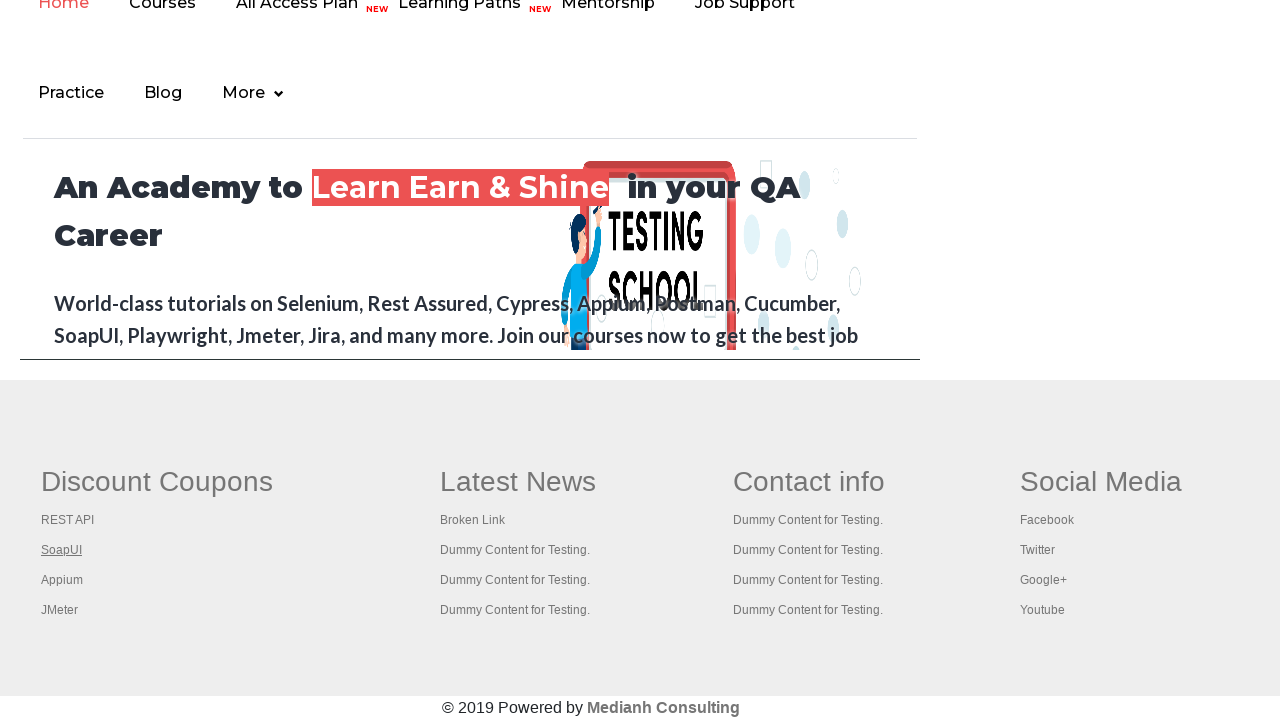

Opened link 3 in new tab using Ctrl+Click at (62, 580) on #gf-BIG >> xpath=//table/tbody/tr/td[1]/ul >> a >> nth=3
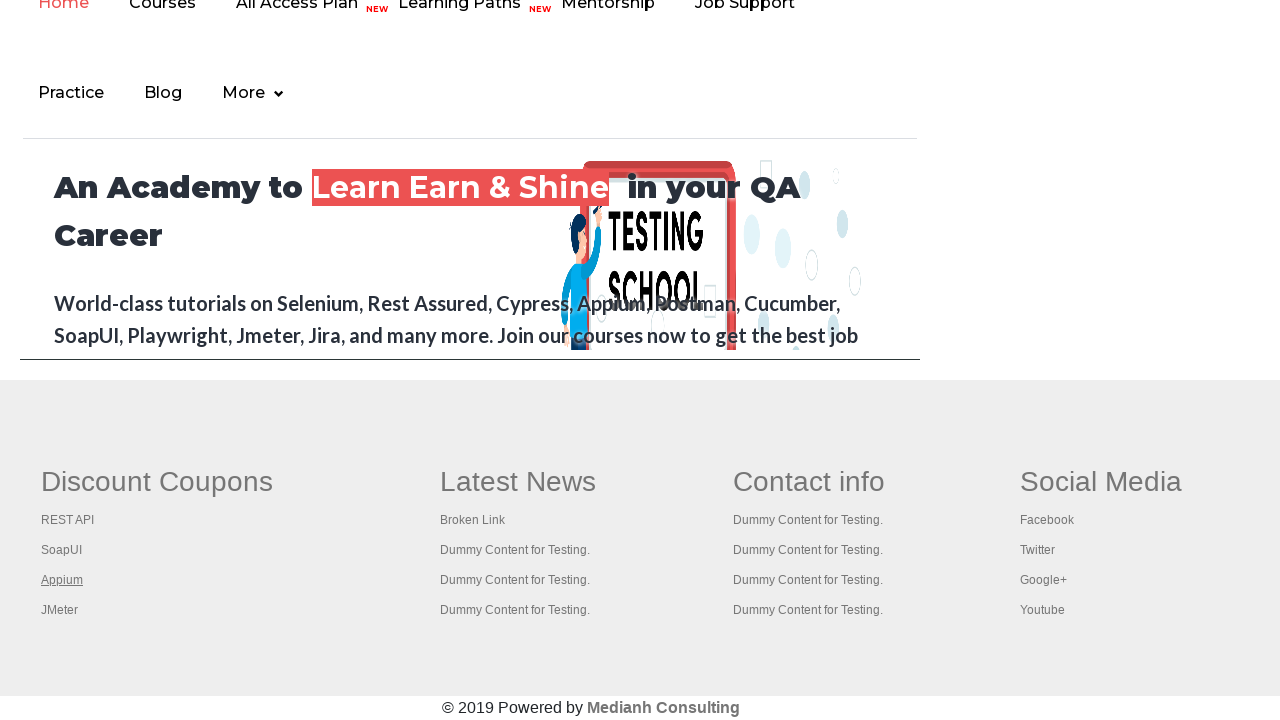

New page 3 object obtained
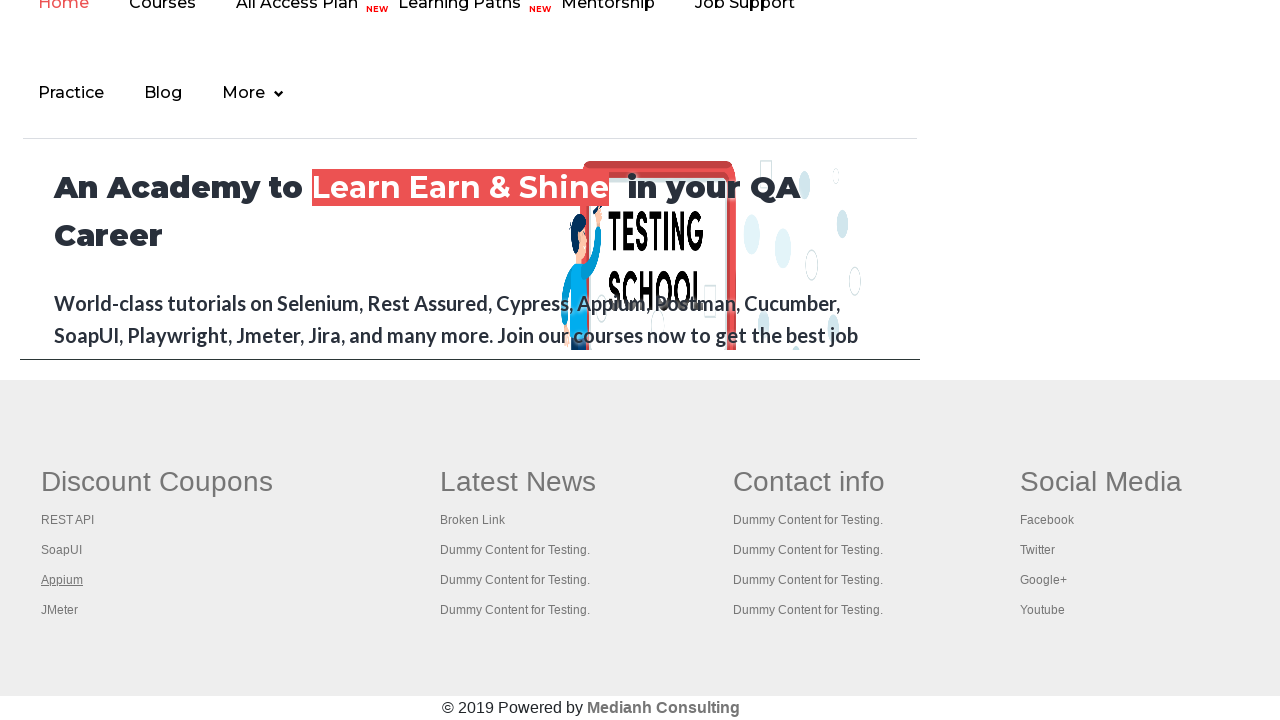

Waited for new page 3 to load completely
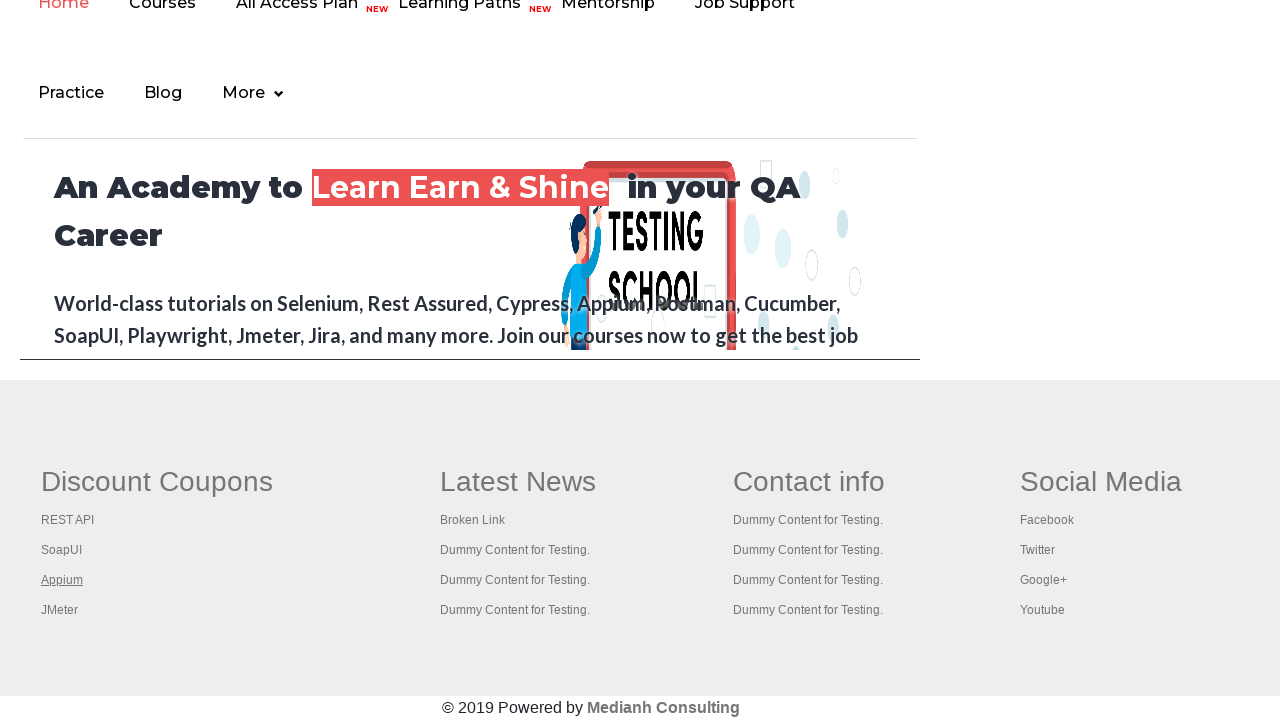

Retrieved title from new page 3: ''
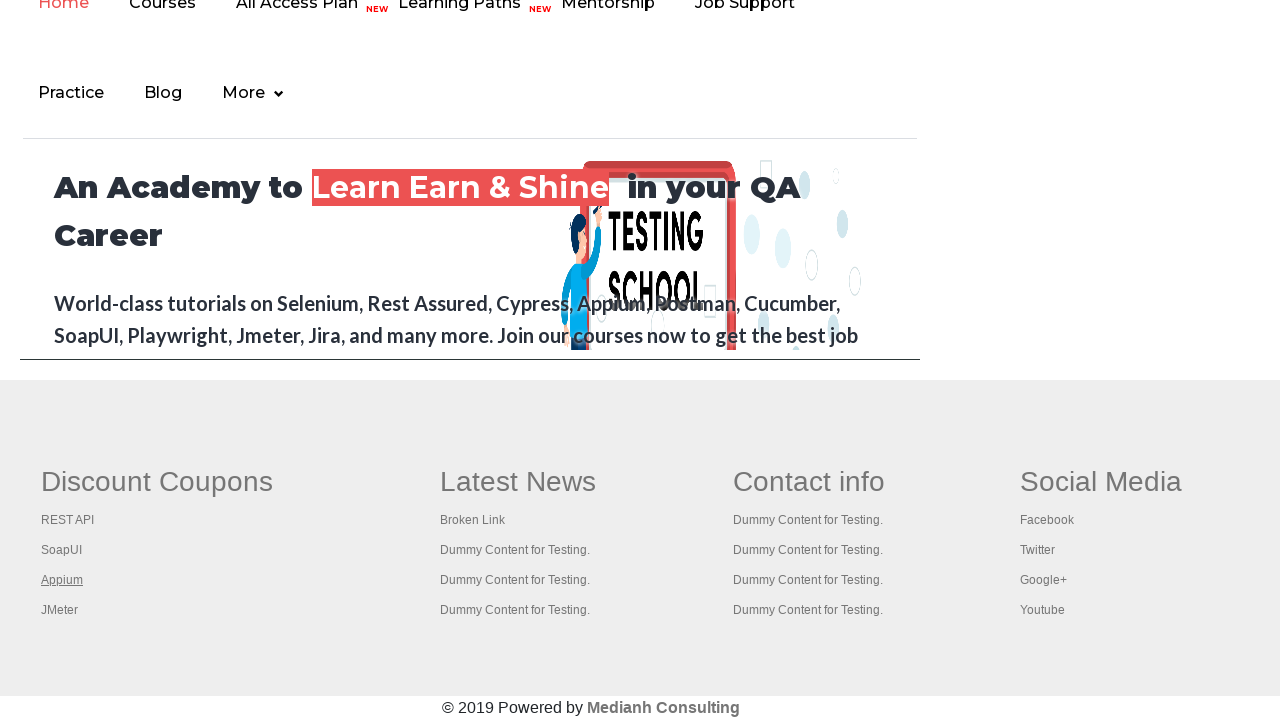

Closed new page 3
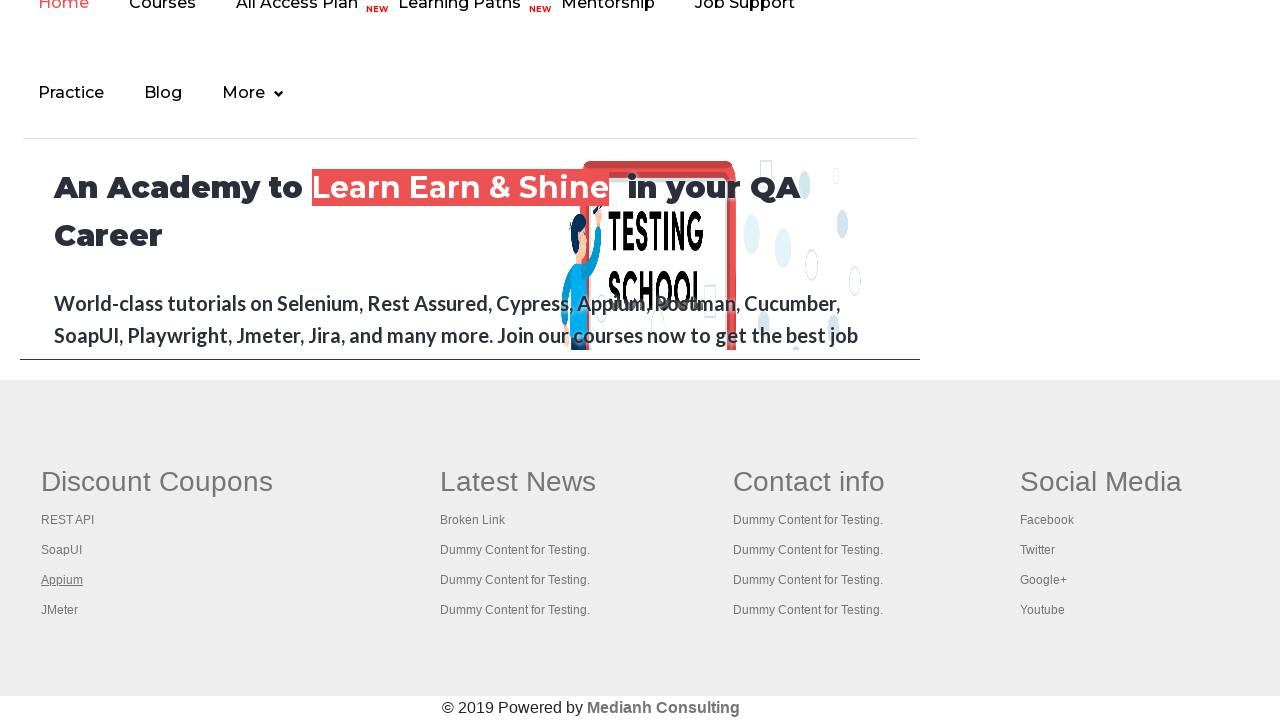

Located link at index 4 in first column
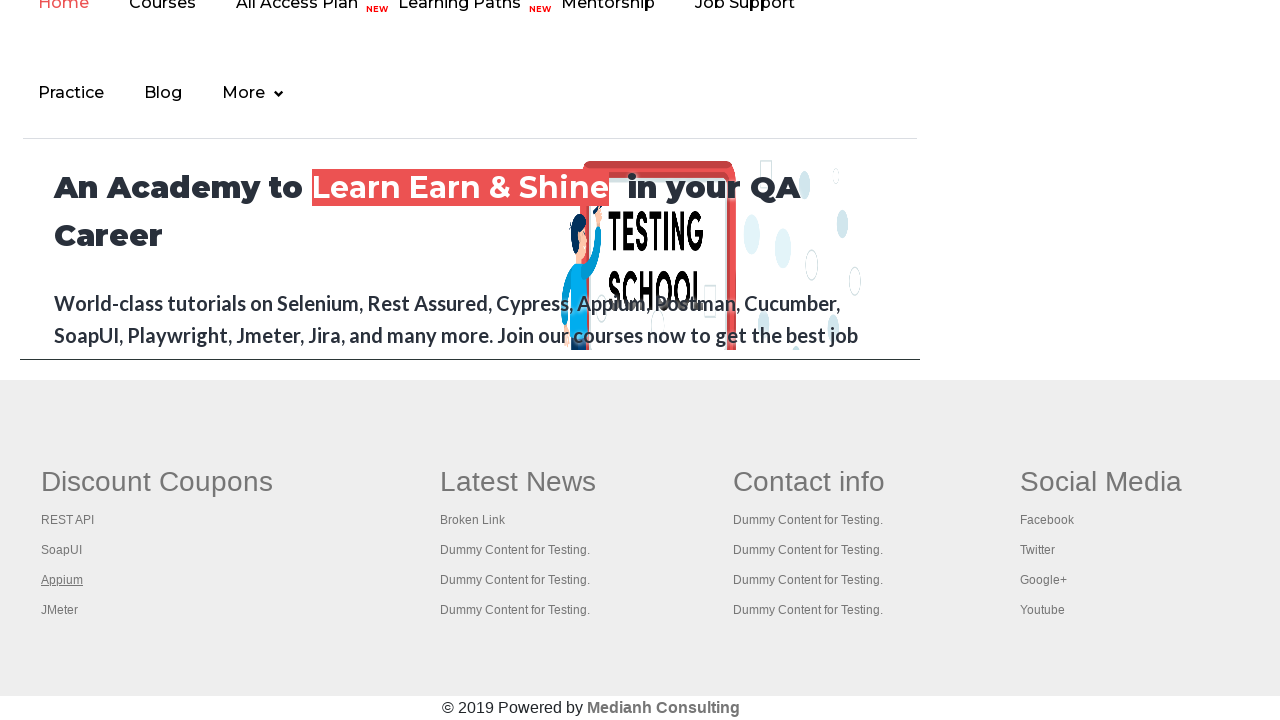

Opened link 4 in new tab using Ctrl+Click at (60, 610) on #gf-BIG >> xpath=//table/tbody/tr/td[1]/ul >> a >> nth=4
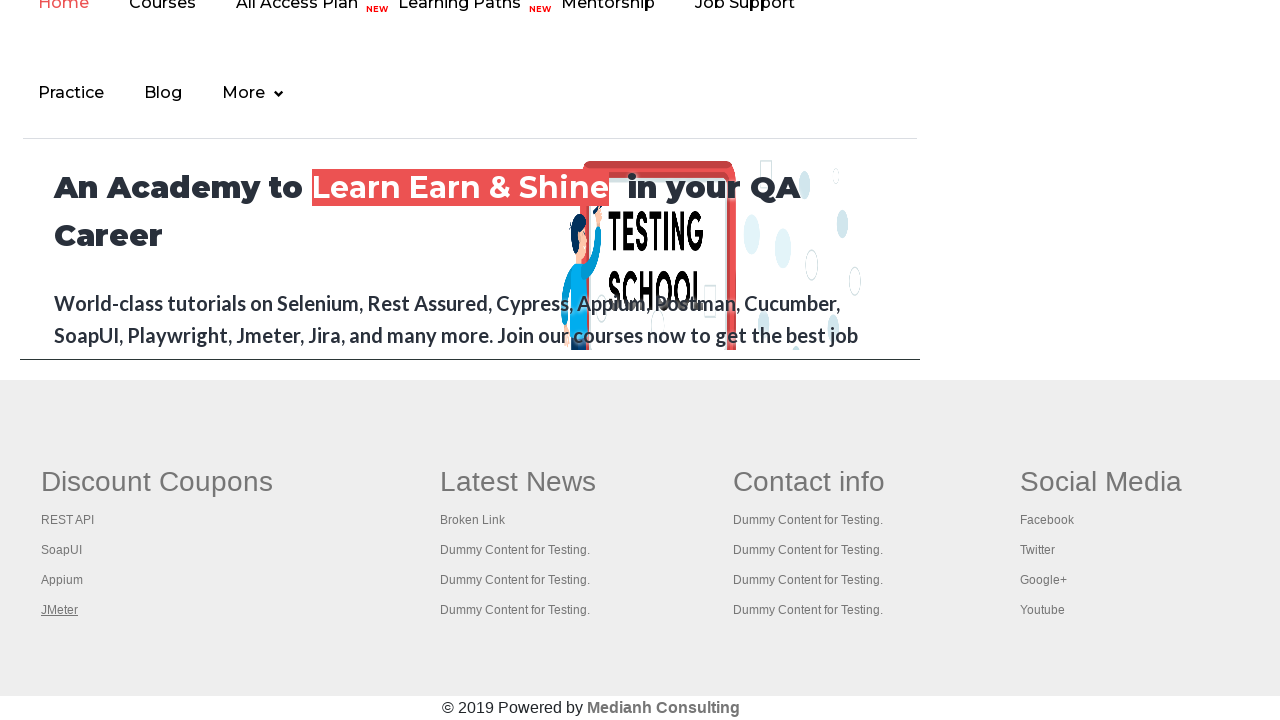

New page 4 object obtained
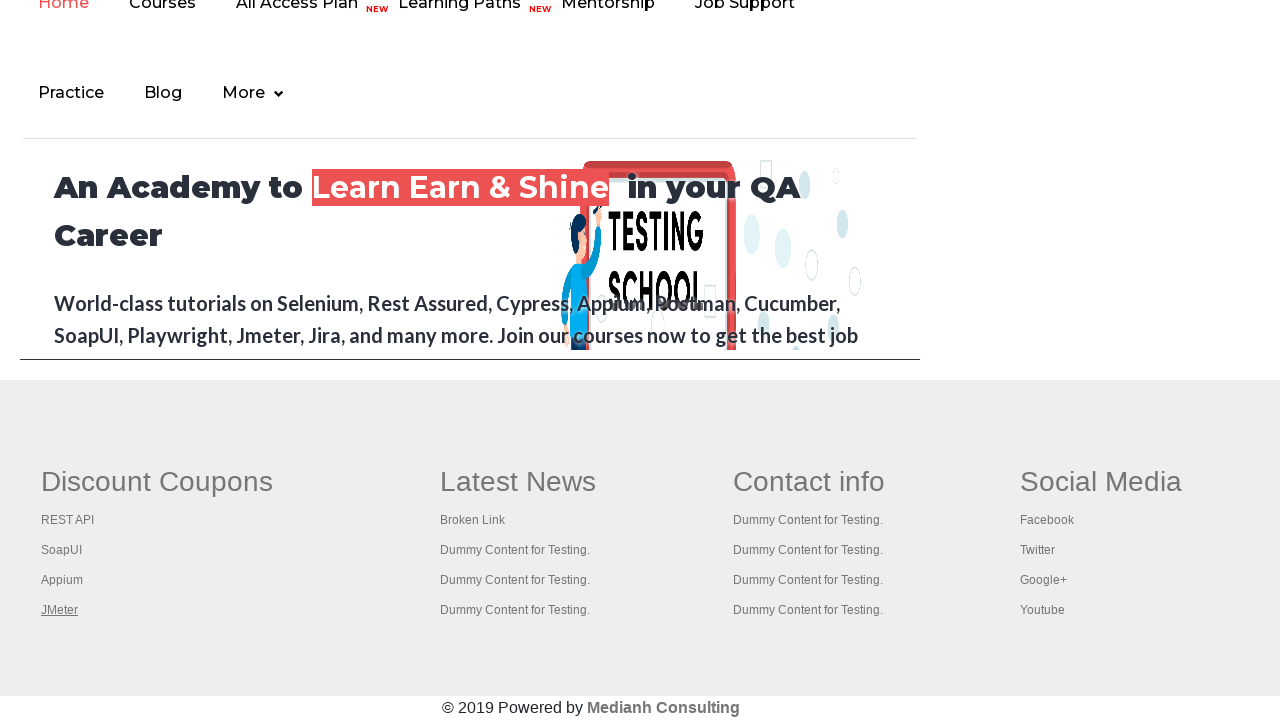

Waited for new page 4 to load completely
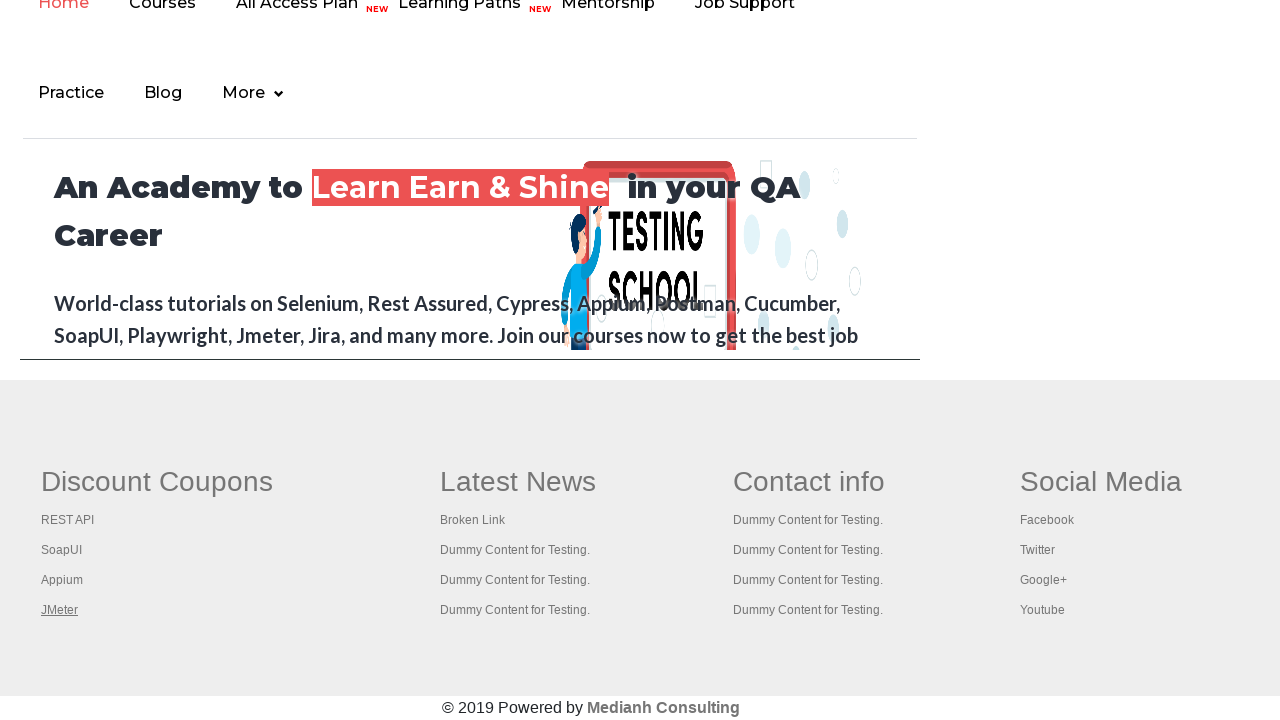

Retrieved title from new page 4: 'Apache JMeter - Apache JMeter™'
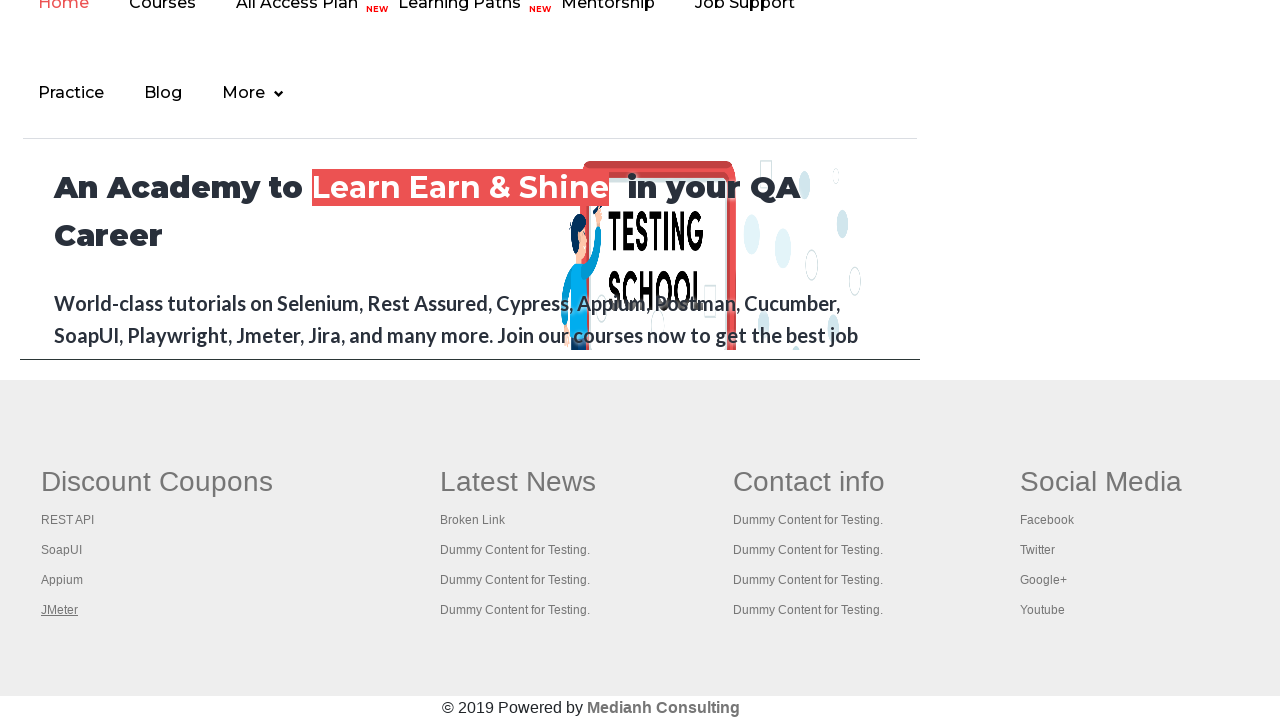

Closed new page 4
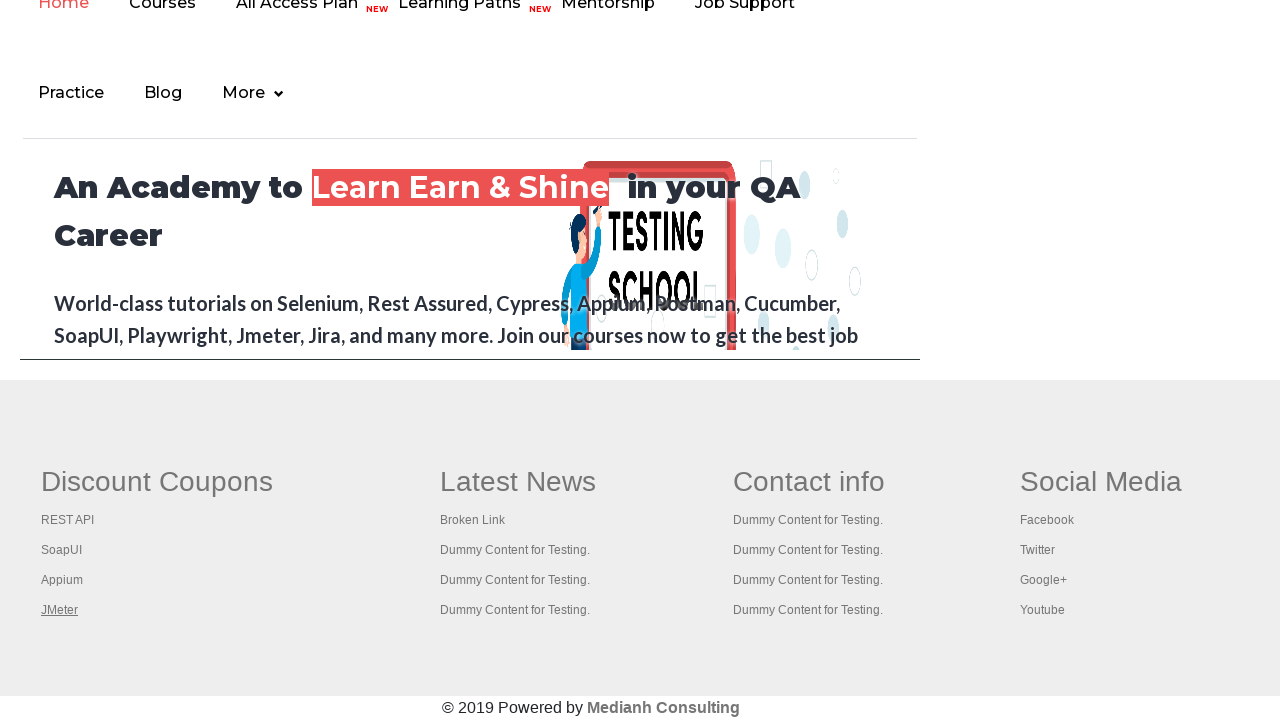

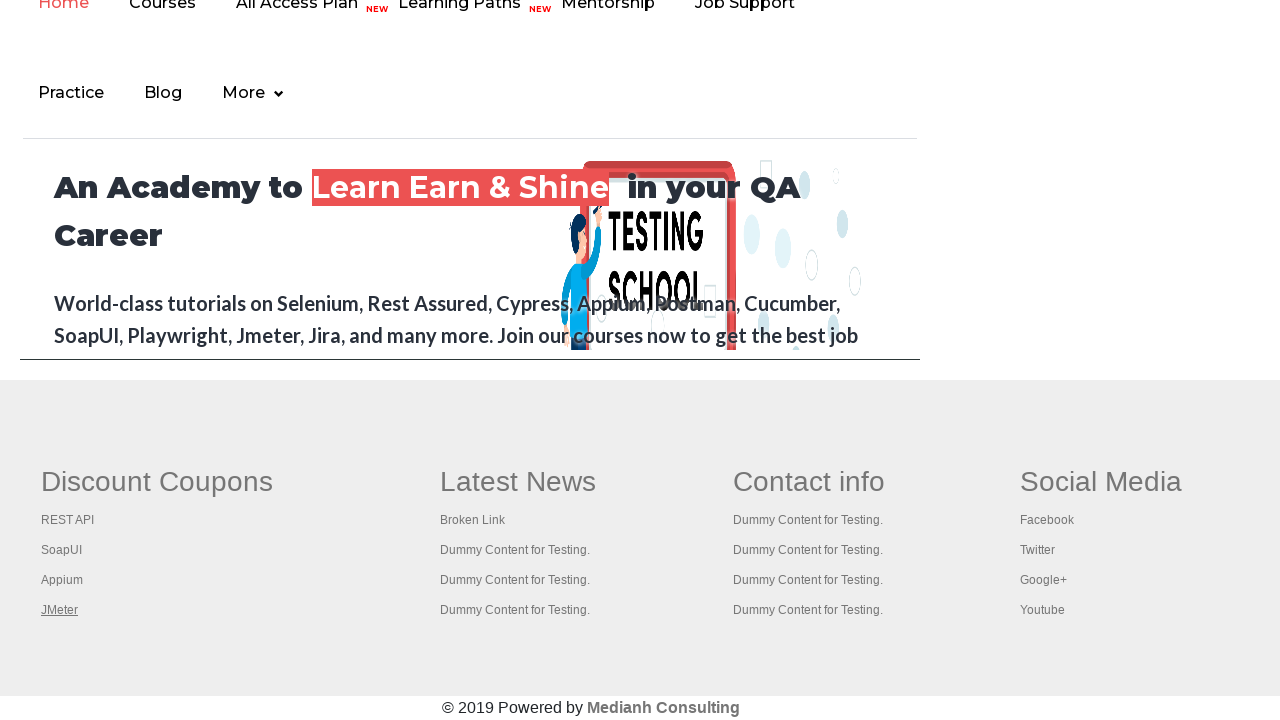